Tests the Widgets Select Menu functionality on demoqa.com by navigating to the Widgets section, opening the Select Menu page, and selecting an option from an old-style dropdown menu.

Starting URL: https://demoqa.com/

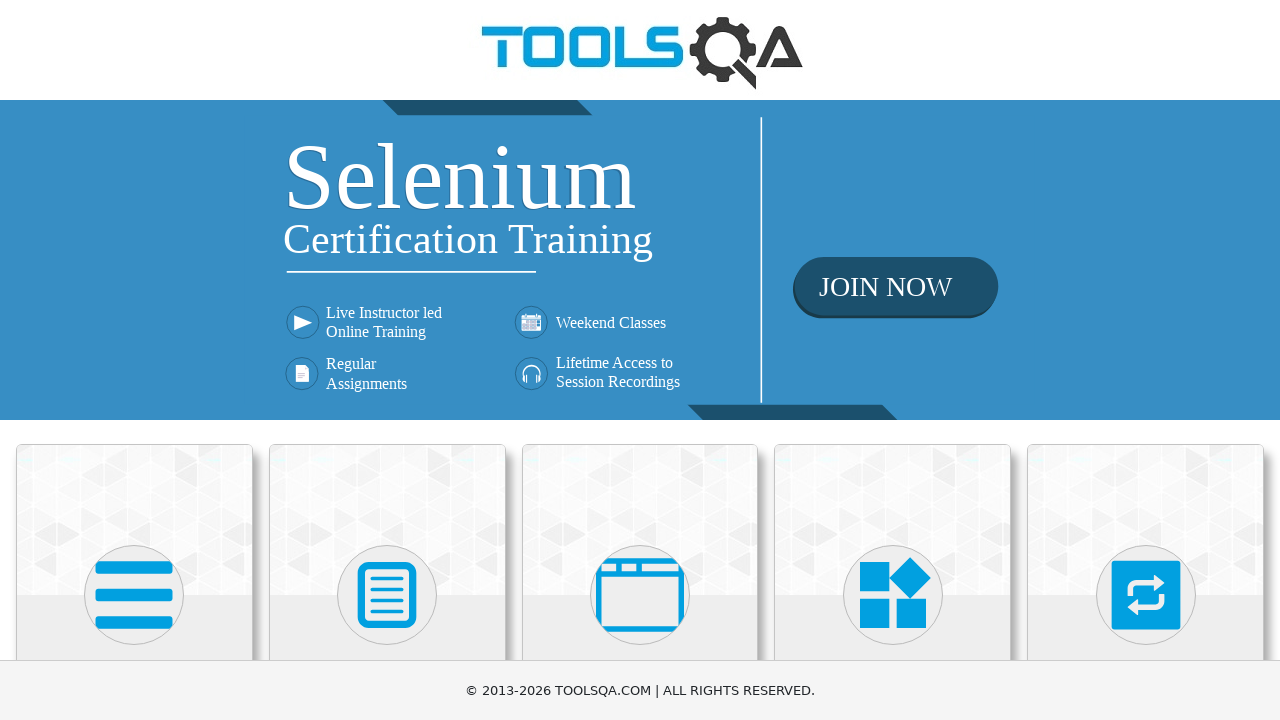

Scrolled down to view the Widgets card
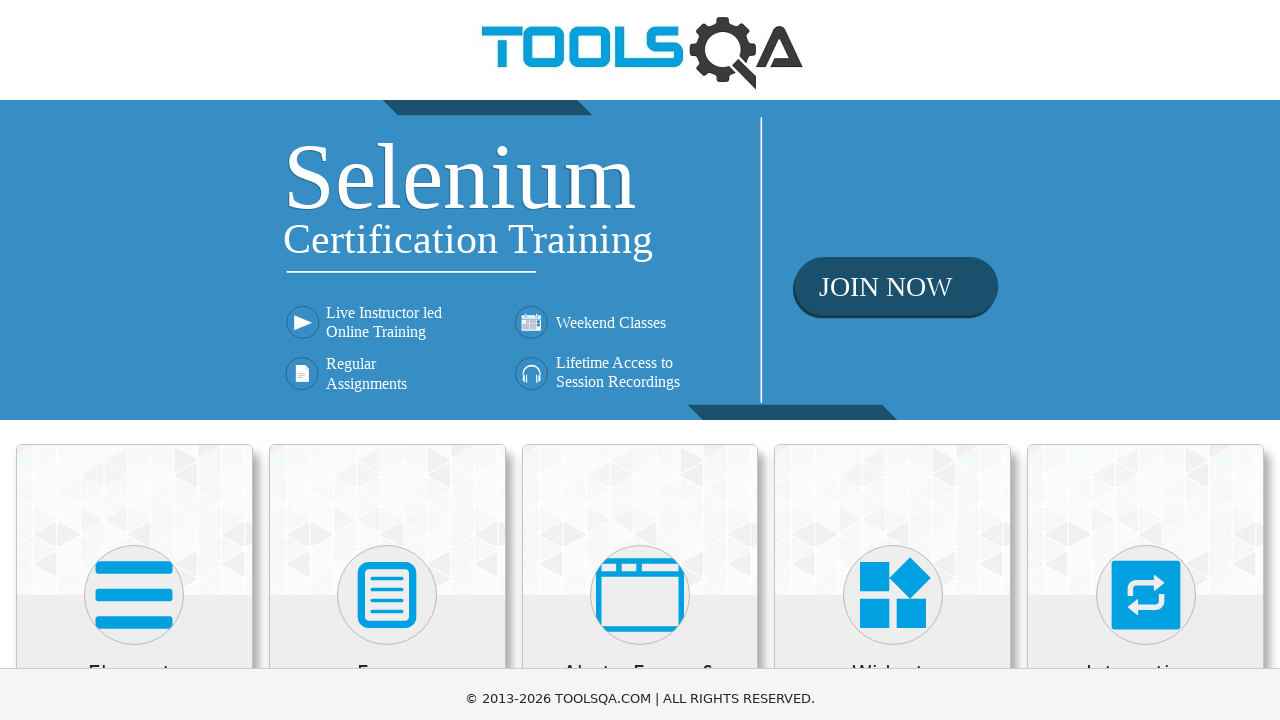

Clicked on the Widgets card at (893, 200) on div.card.mt-4.top-card >> nth=3
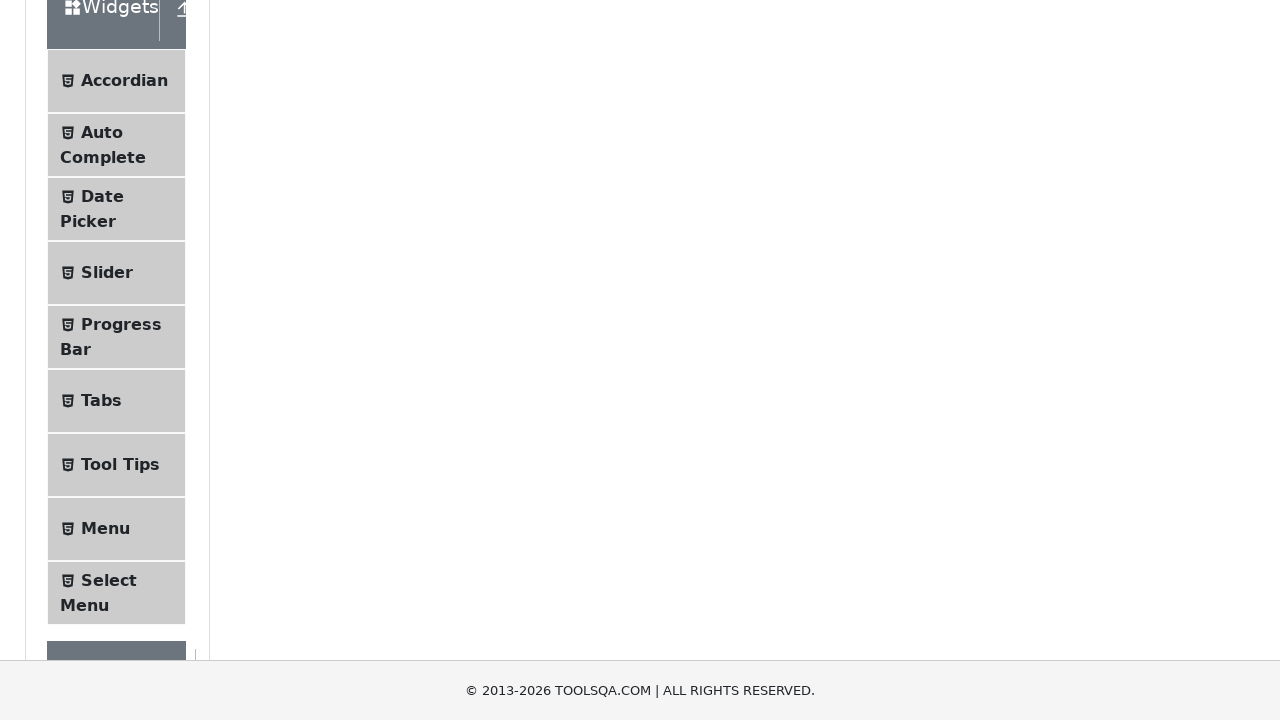

Clicked on Select Menu option in the sidebar at (109, 580) on xpath=//span[text()='Select Menu']
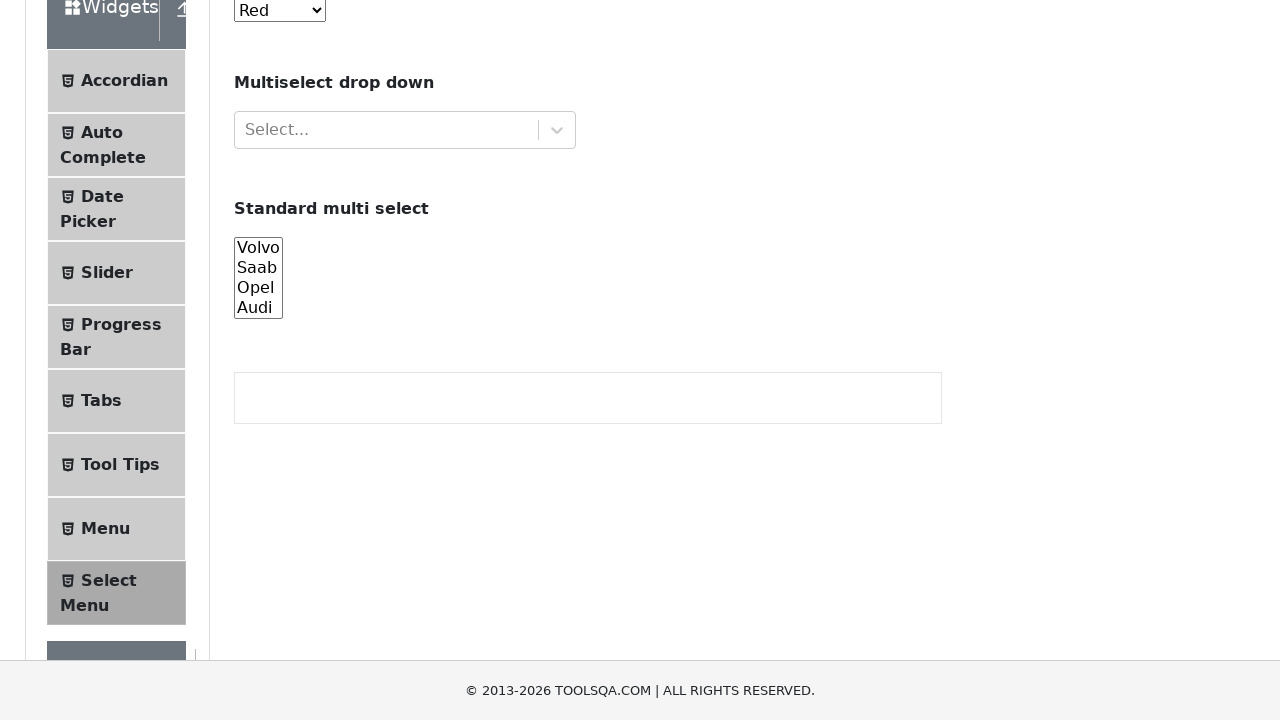

Selected 'Yellow' from the old style select menu on #oldSelectMenu
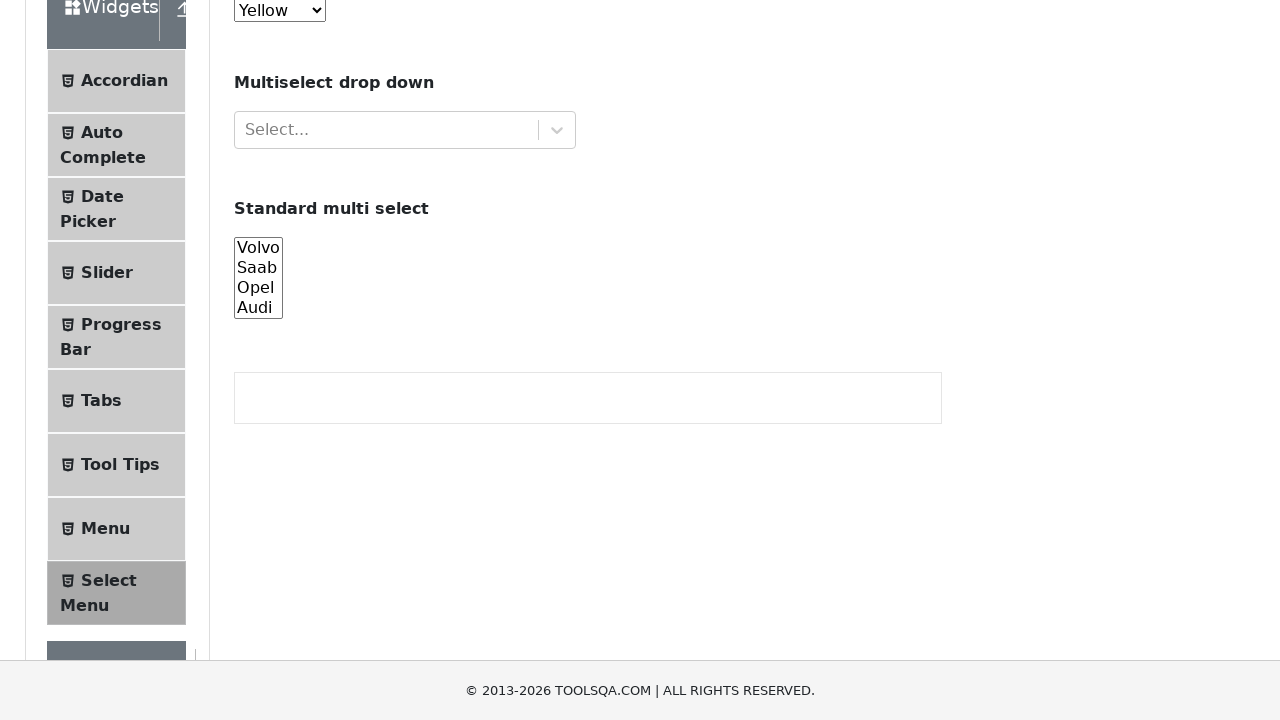

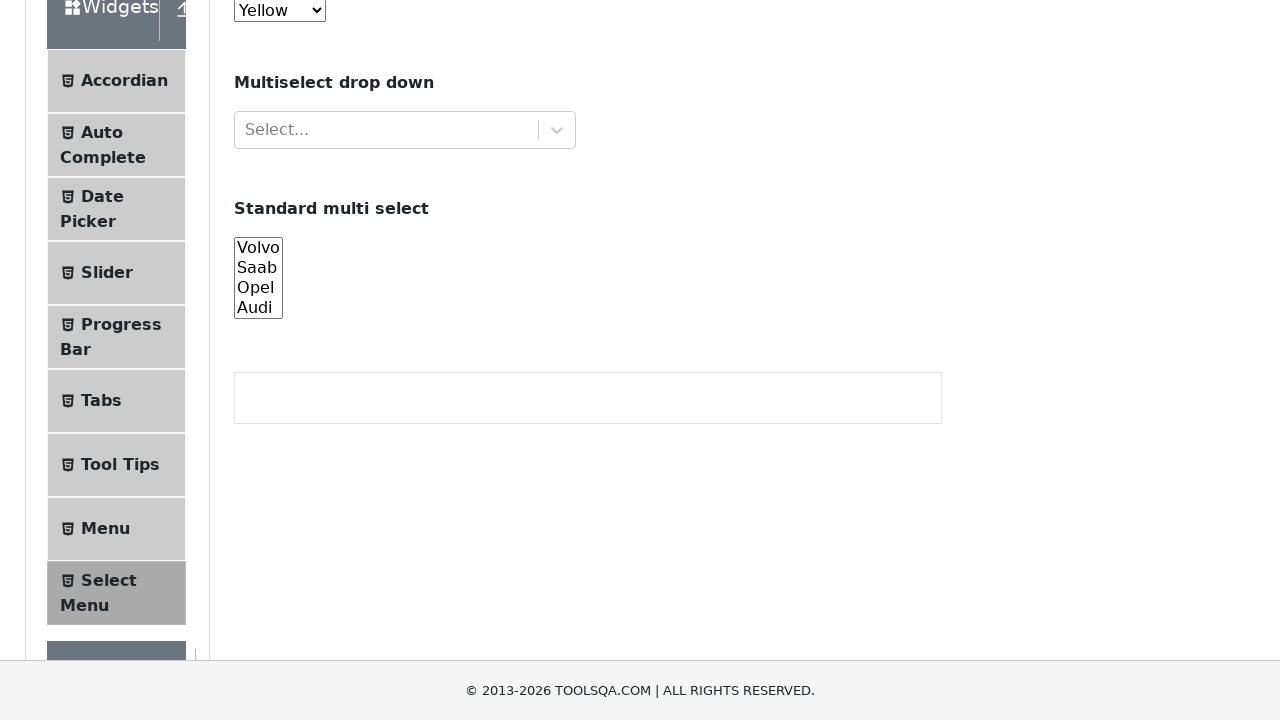